Tests database delete functionality by navigating to database page, entering a DELETE query, and verifying the deletion message

Starting URL: https://erikdark.github.io/QA_DIPLOM/

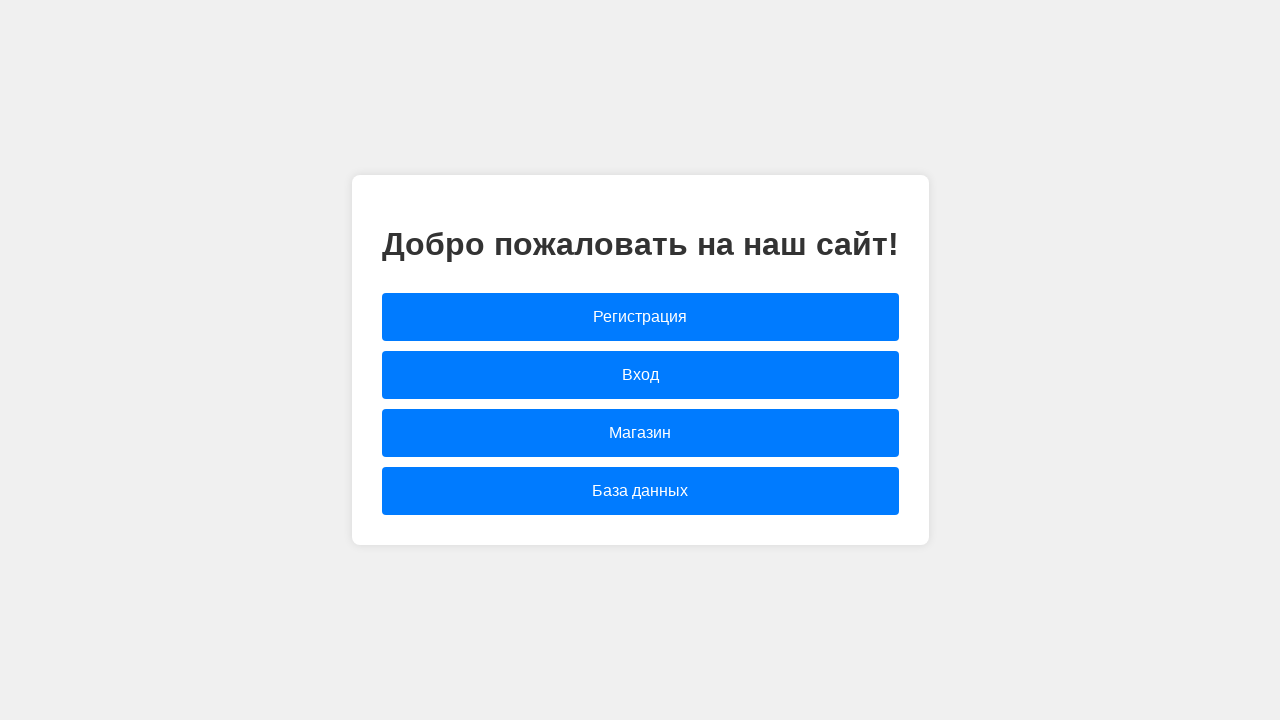

Clicked on database link to navigate to database page at (640, 491) on [href="database.html"]
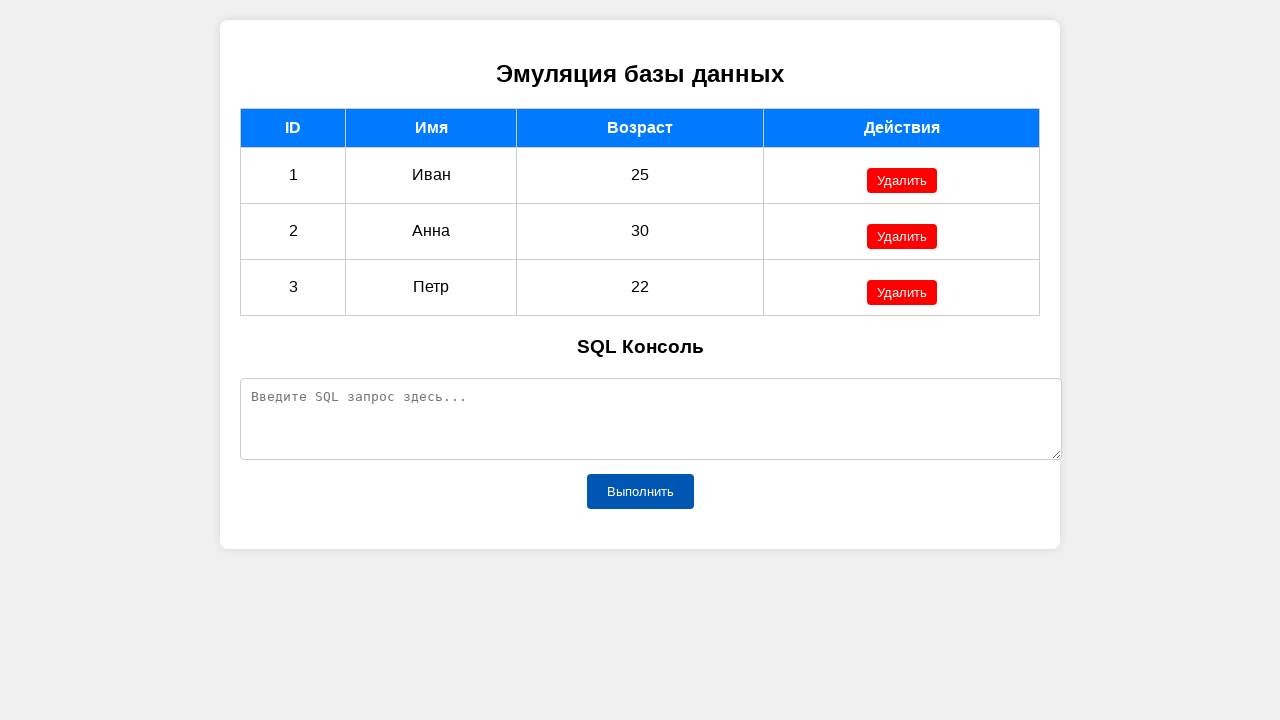

Entered DELETE query 'DELETE FROM TABLE WHERE ID = 1' in the query field on #sqlQuery
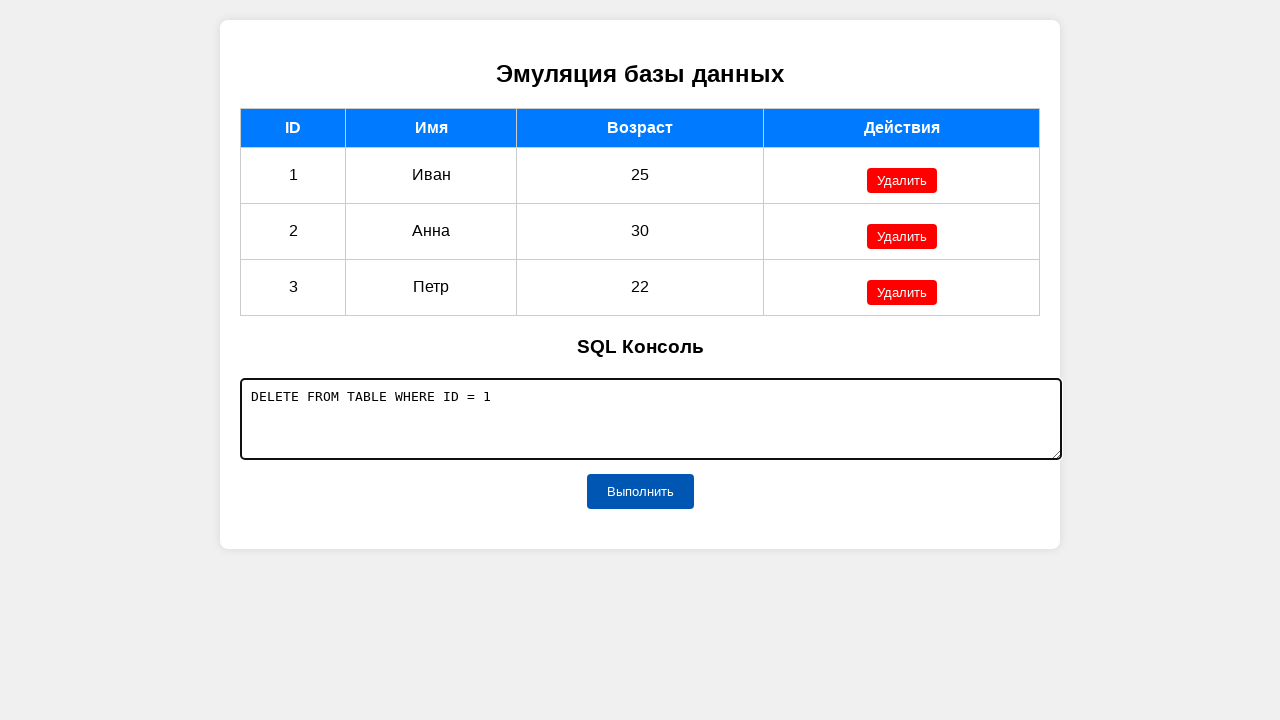

Clicked execute button to run the DELETE query at (640, 491) on #executeButton
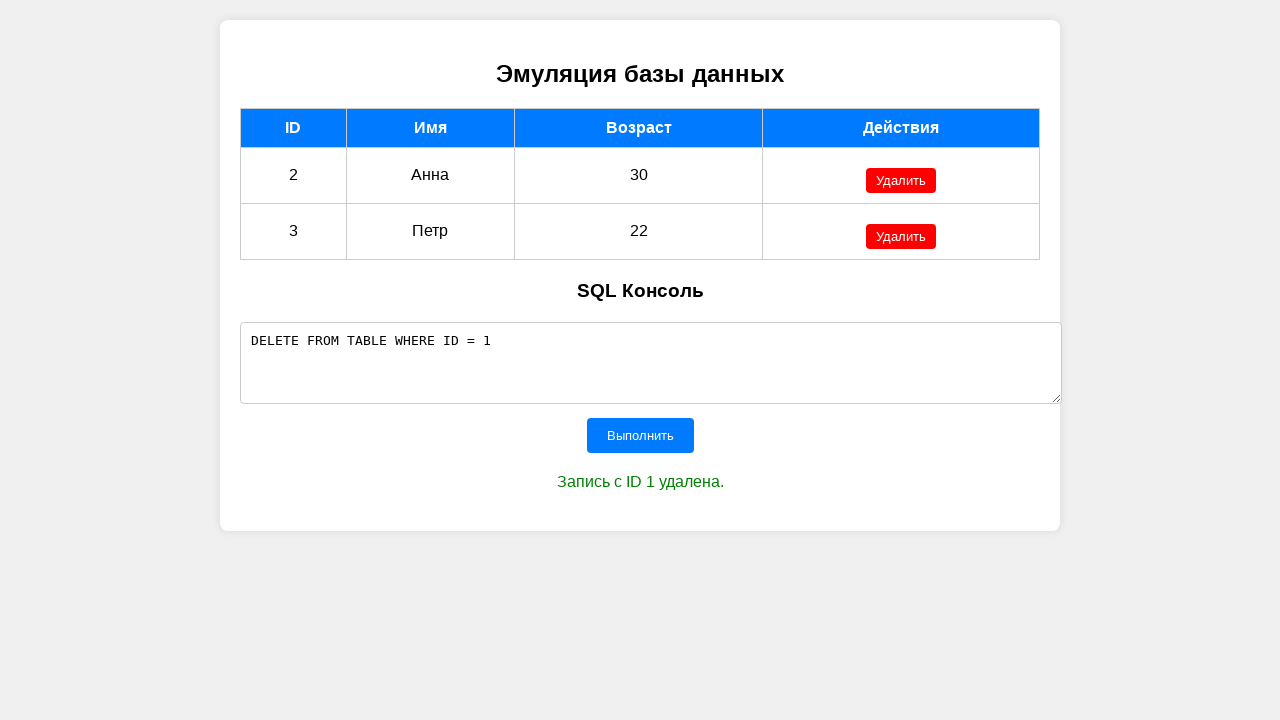

Verified deletion message 'Запись с ID 1 удалена.' displayed in sqlMessage element
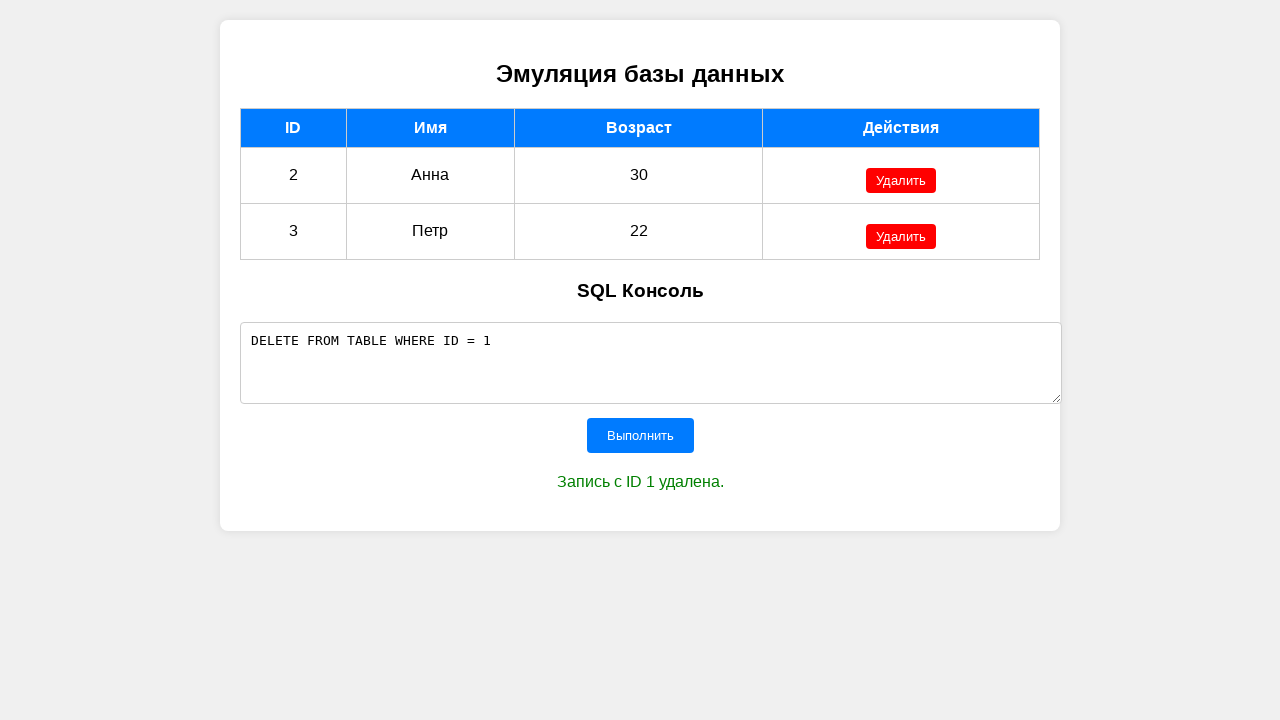

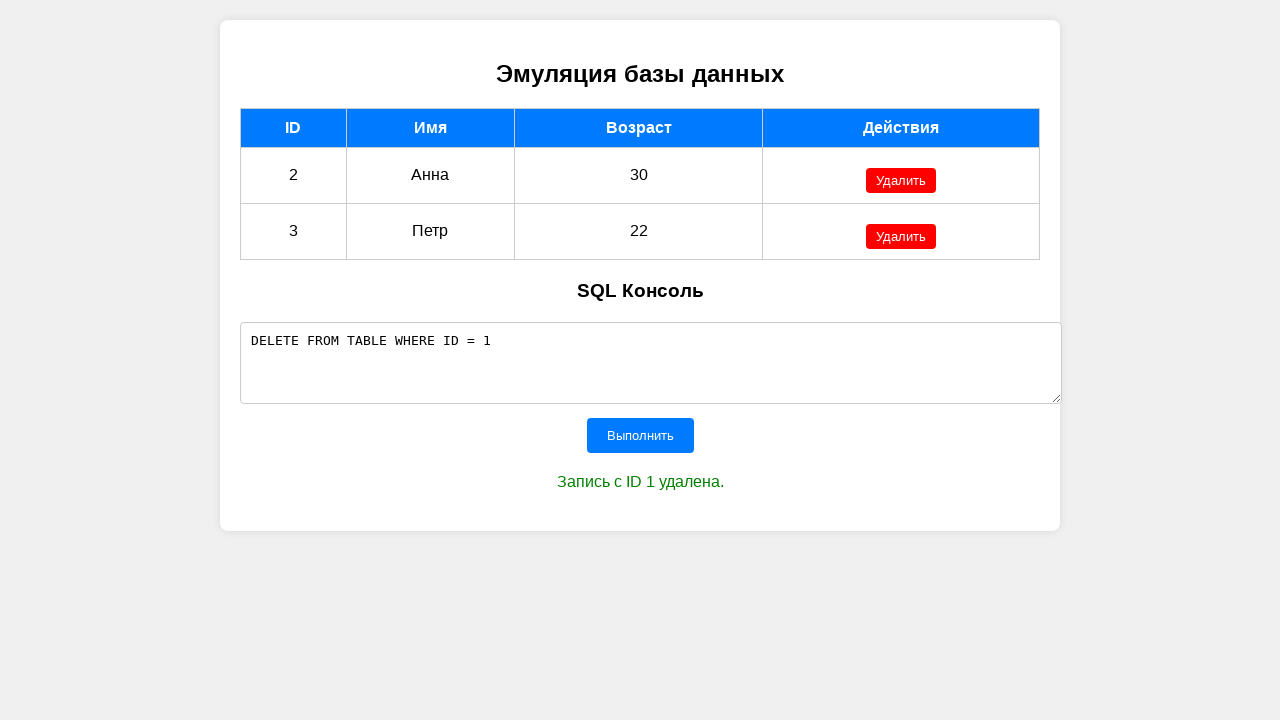